Tests keyboard input events by typing a letter and performing copy operations using keyboard shortcuts

Starting URL: https://training-support.net/selenium/input-events

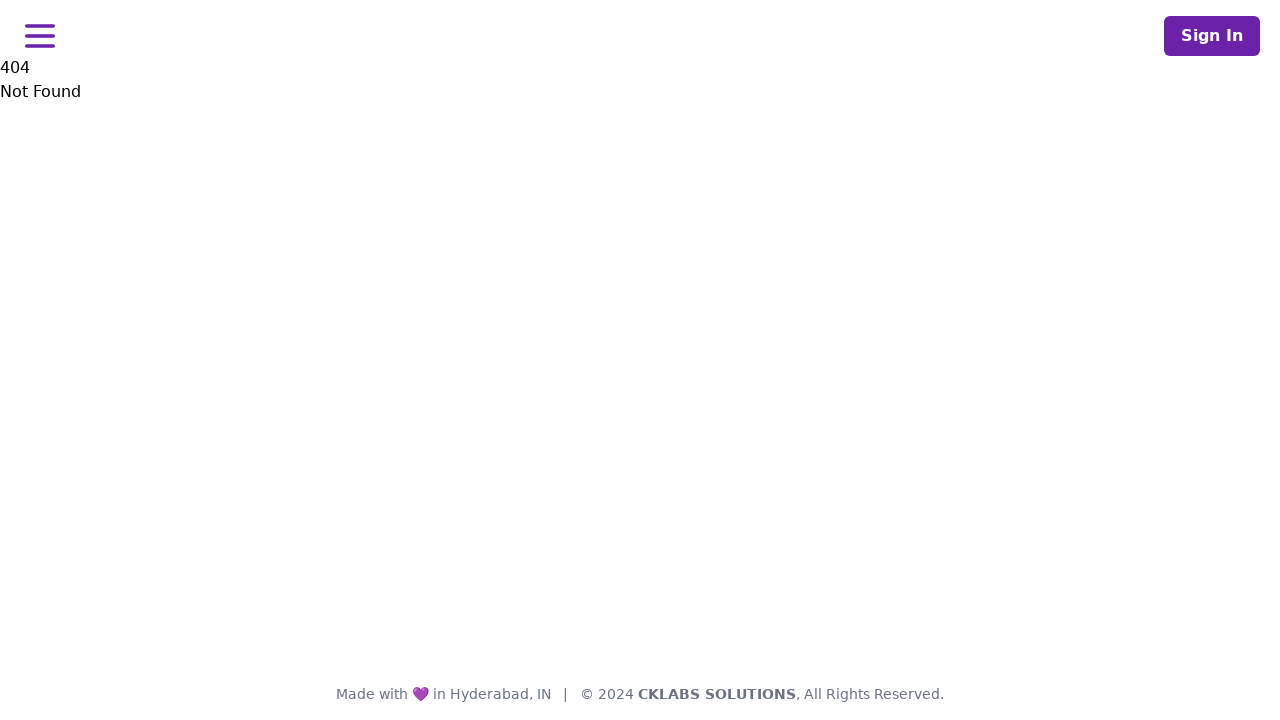

Typed letter 'H' on the page
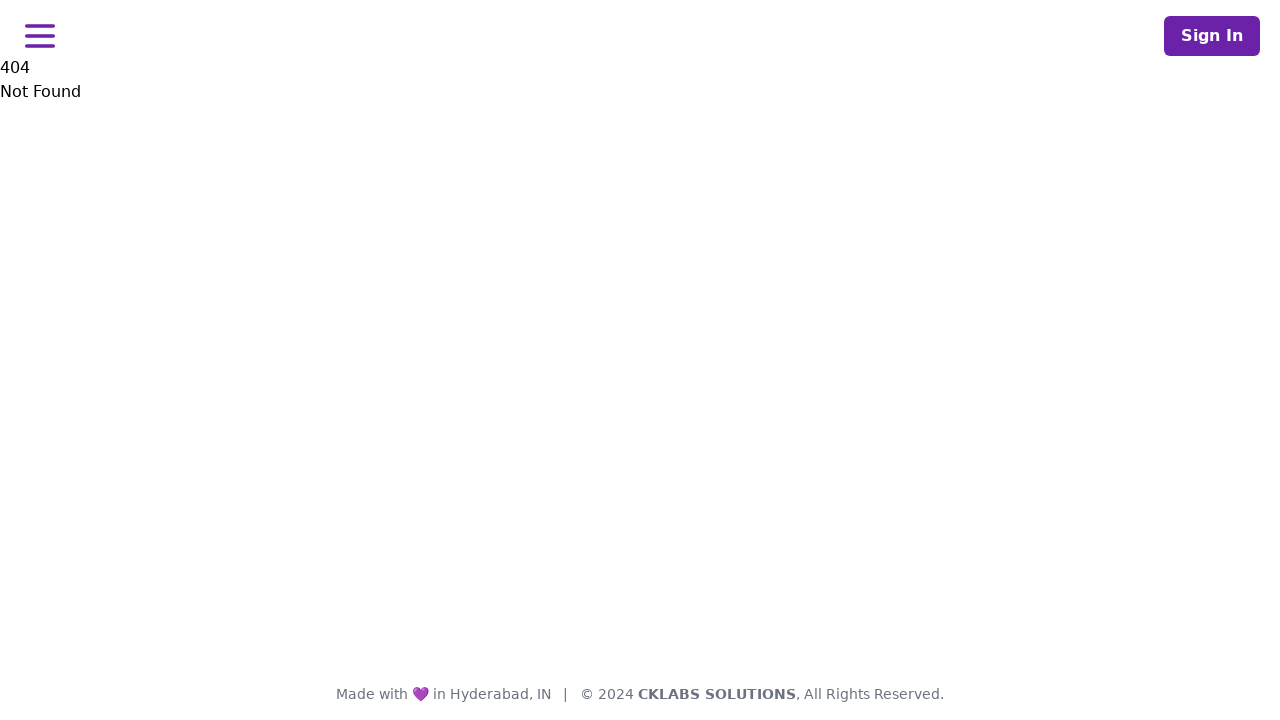

Pressed Ctrl+A to select all text
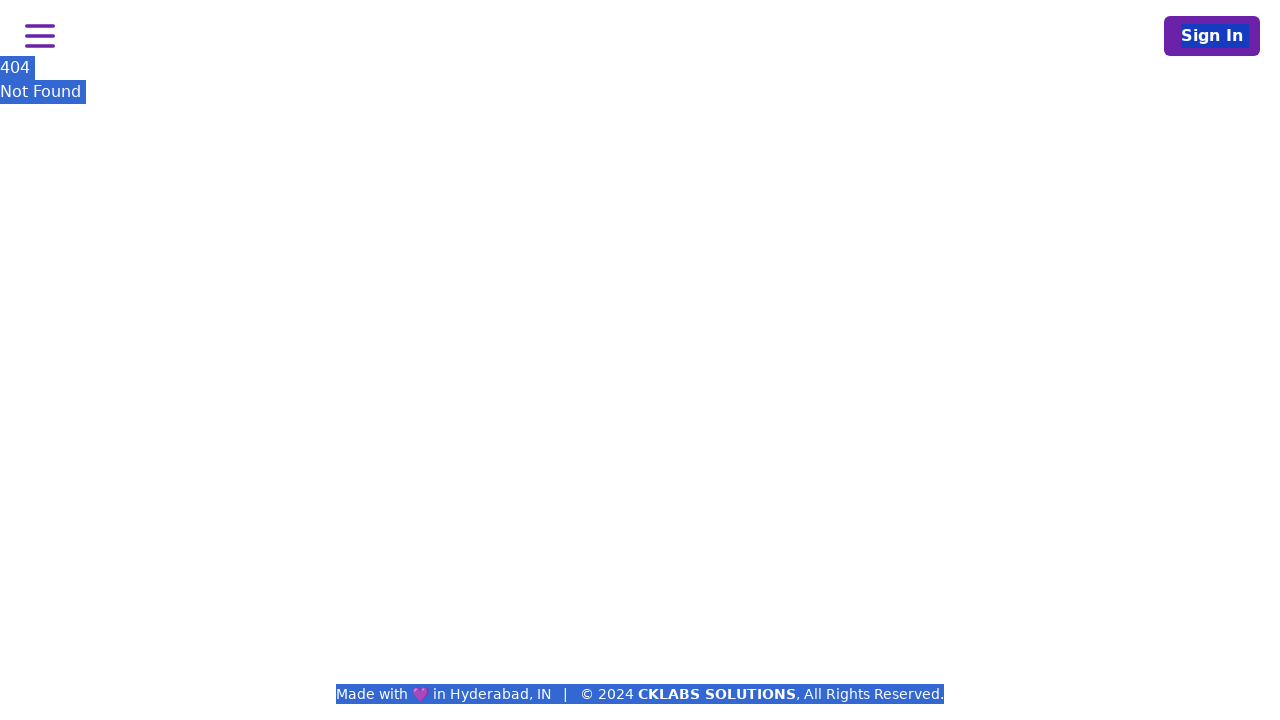

Pressed Ctrl+C to copy selected text
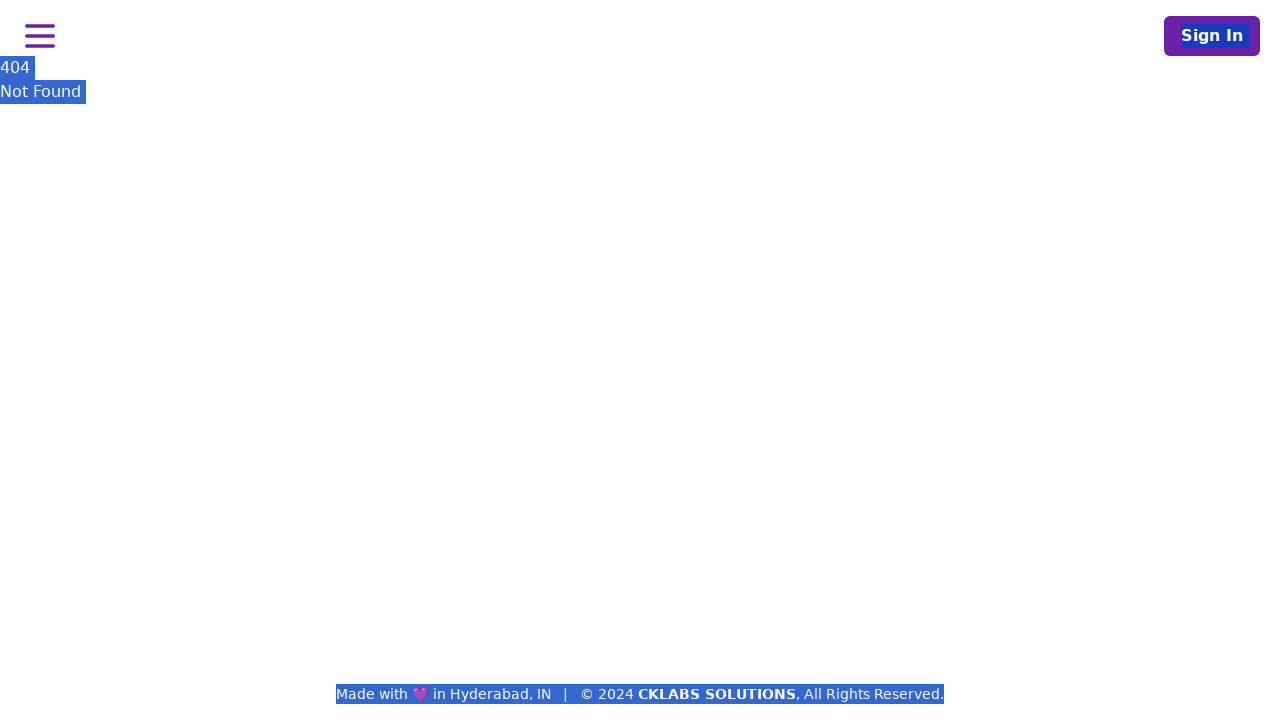

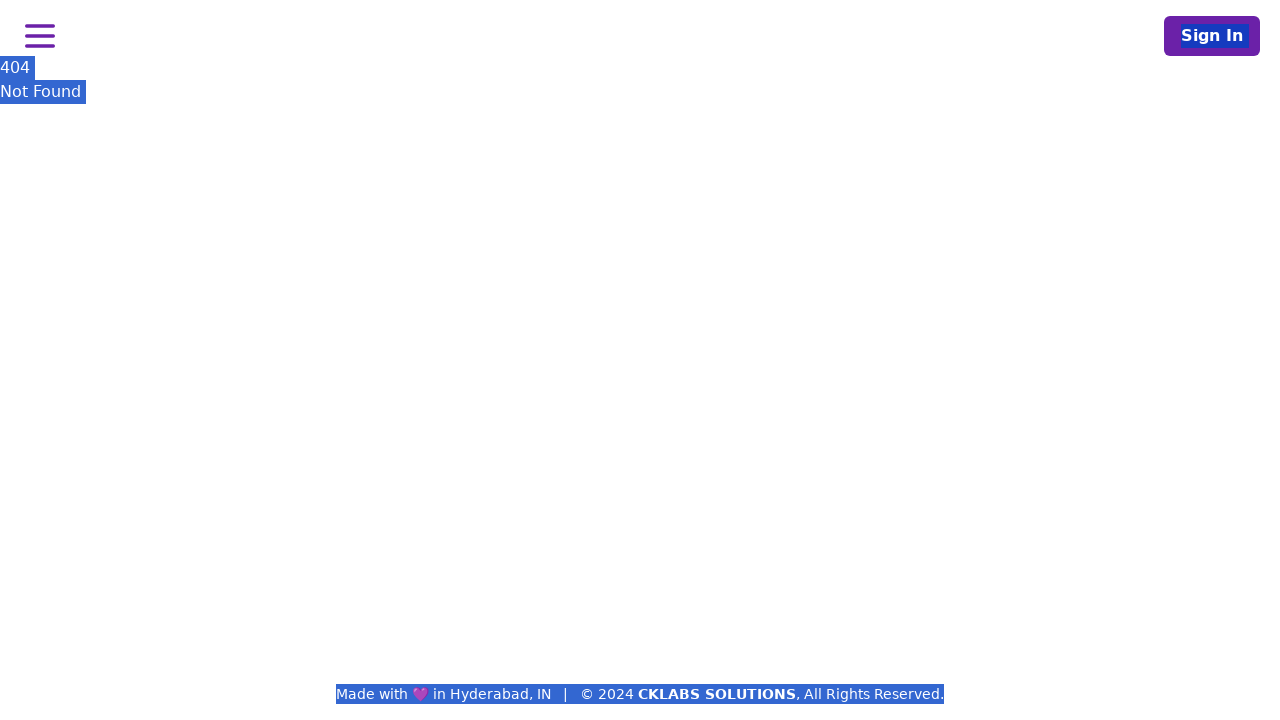